Tests the search functionality on testotomasyonu.com by searching for "dress" and verifying that more than 3 products are found in the search results.

Starting URL: https://www.testotomasyonu.com

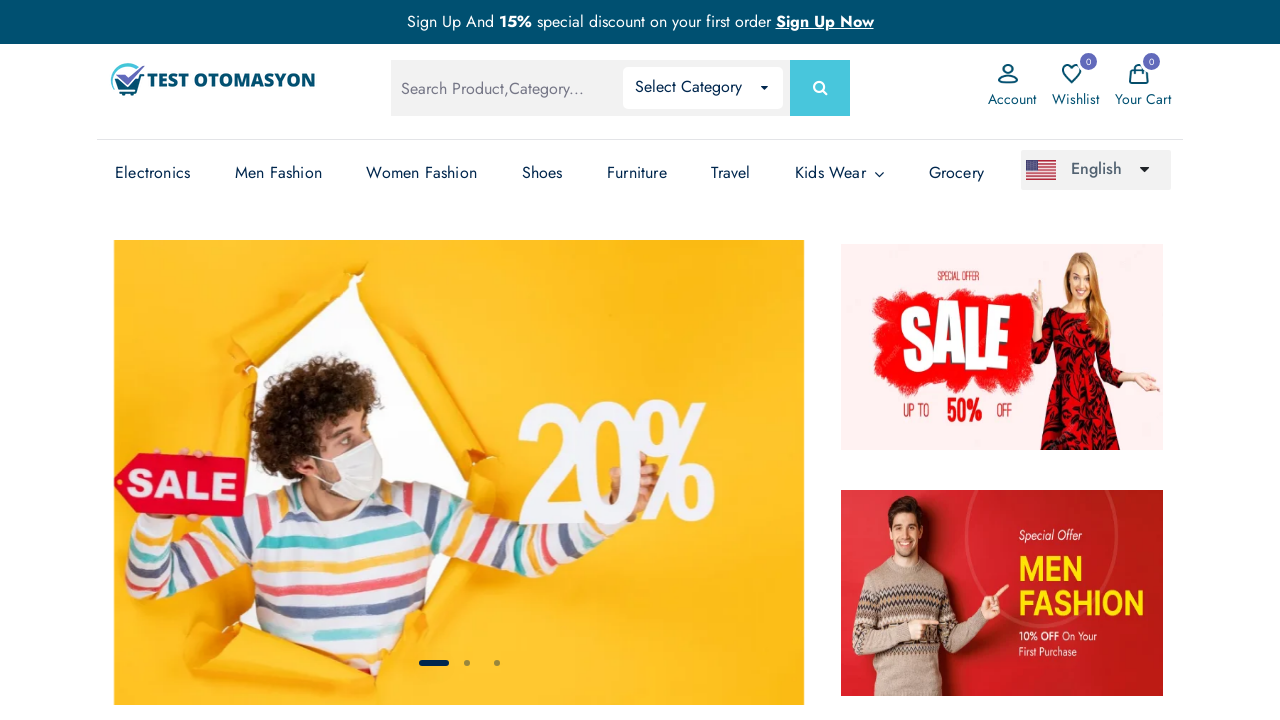

Filled search box with 'dress' on #global-search
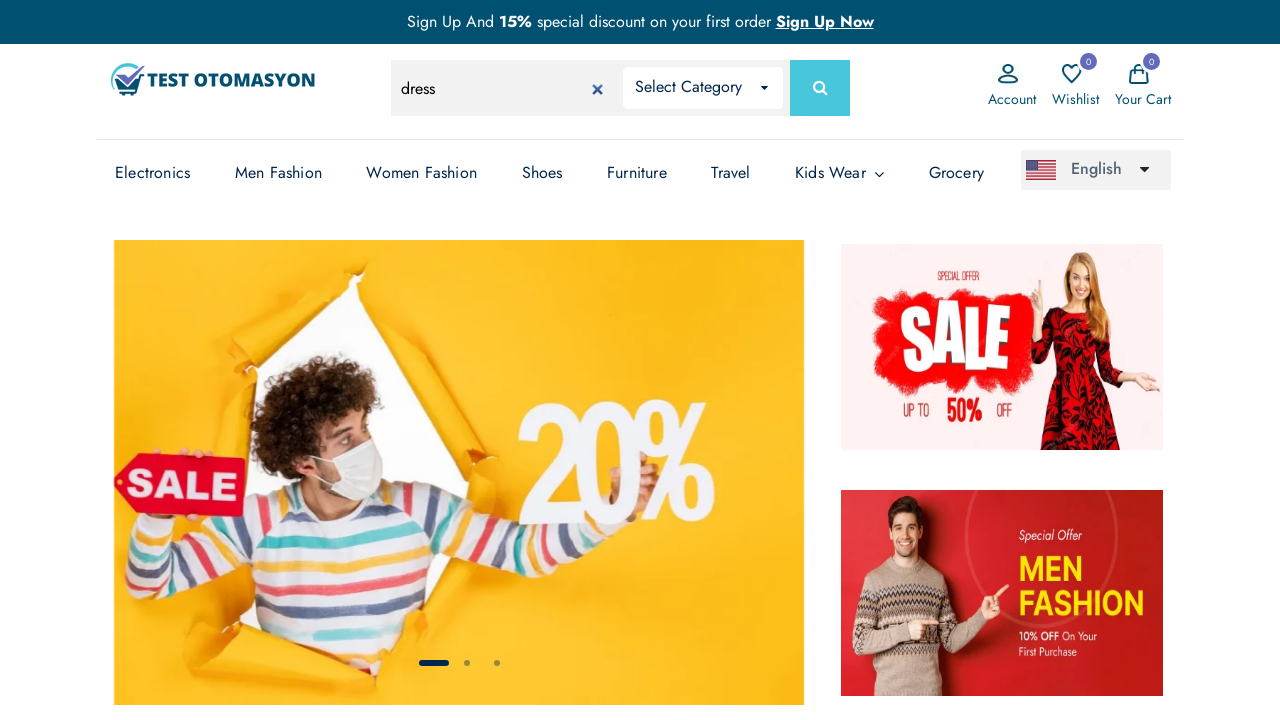

Pressed Enter to submit search for 'dress' on #global-search
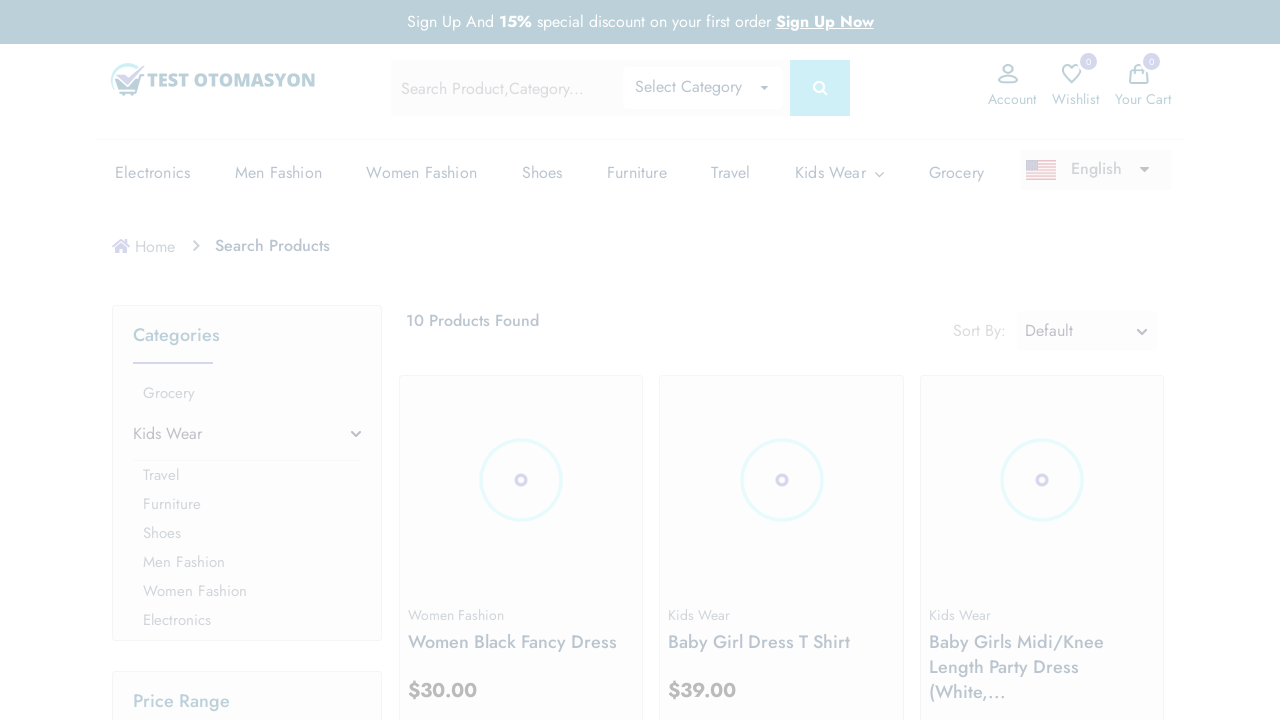

Product count text loaded, search results are ready
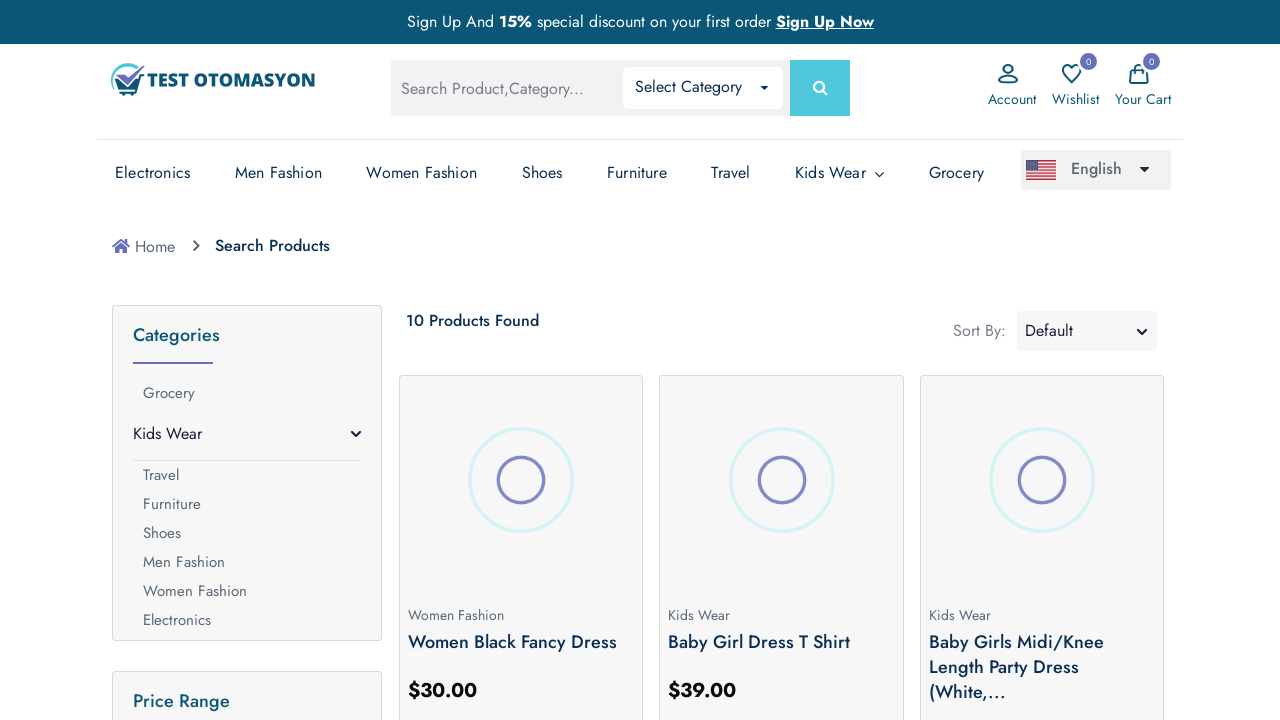

Product images loaded, verifying more than 3 products found
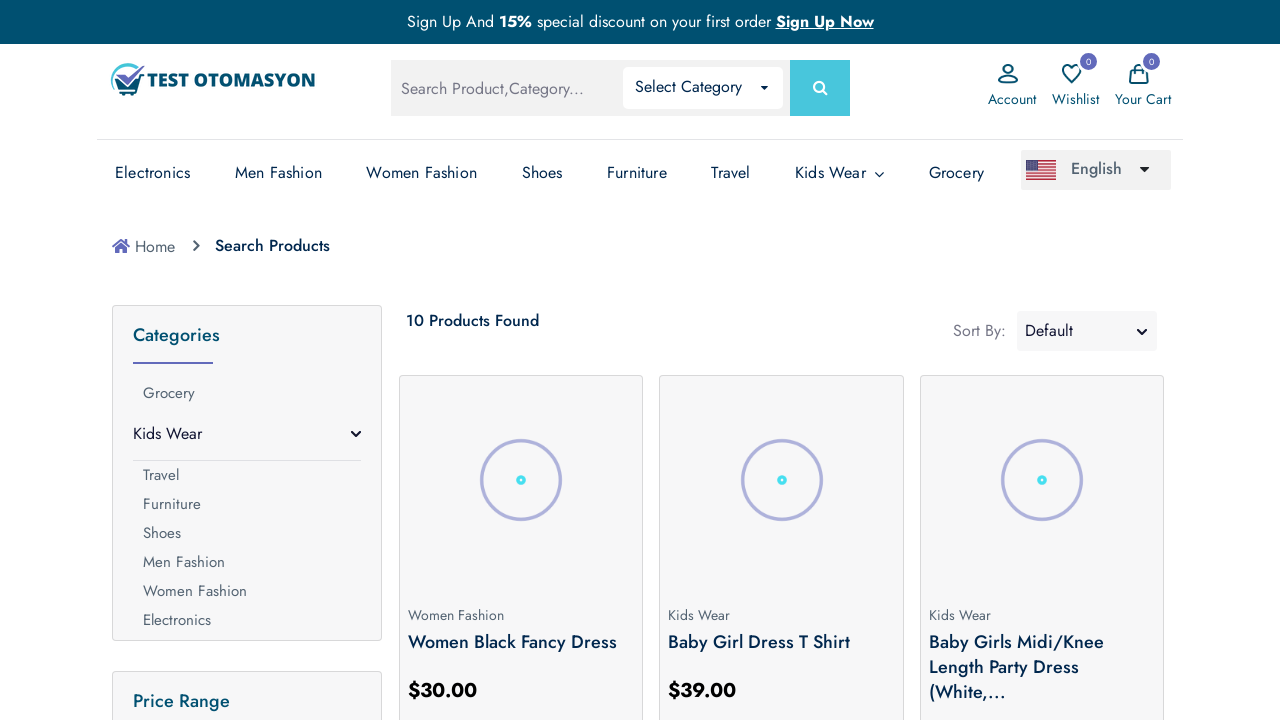

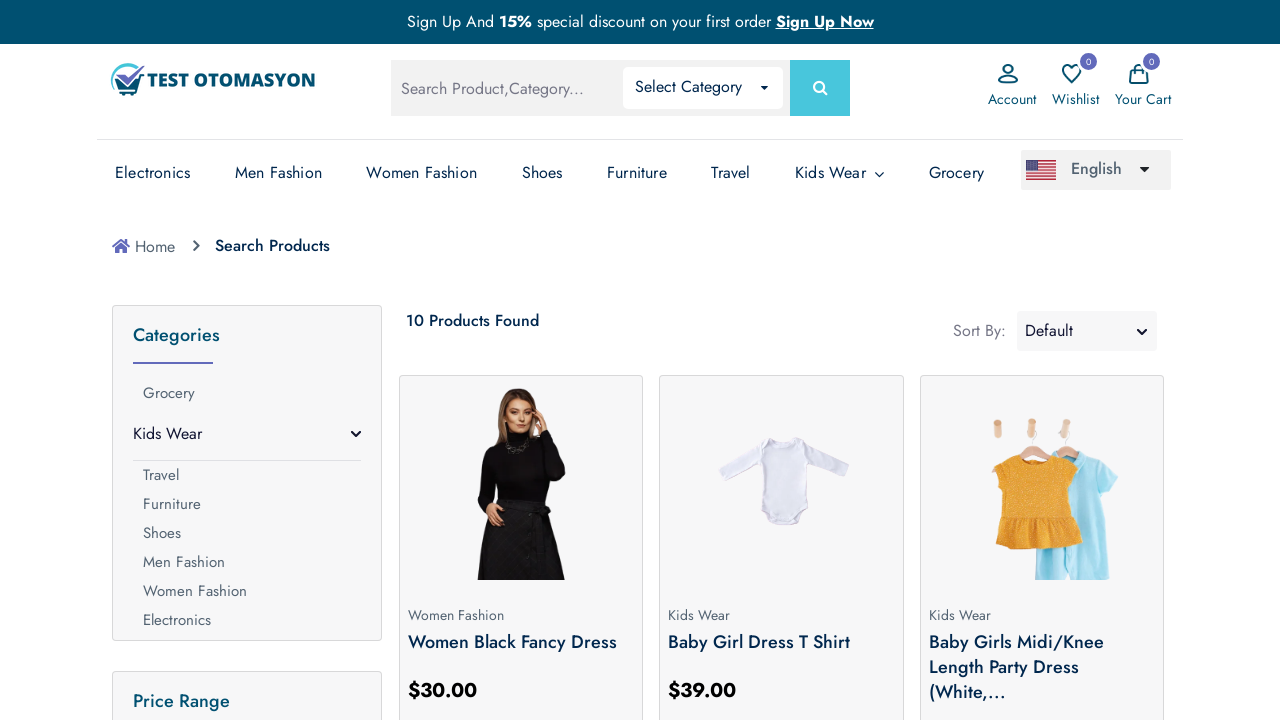